Tests navigation from the Training Support homepage to the About Us page, verifying page titles at each step.

Starting URL: https://training-support.net

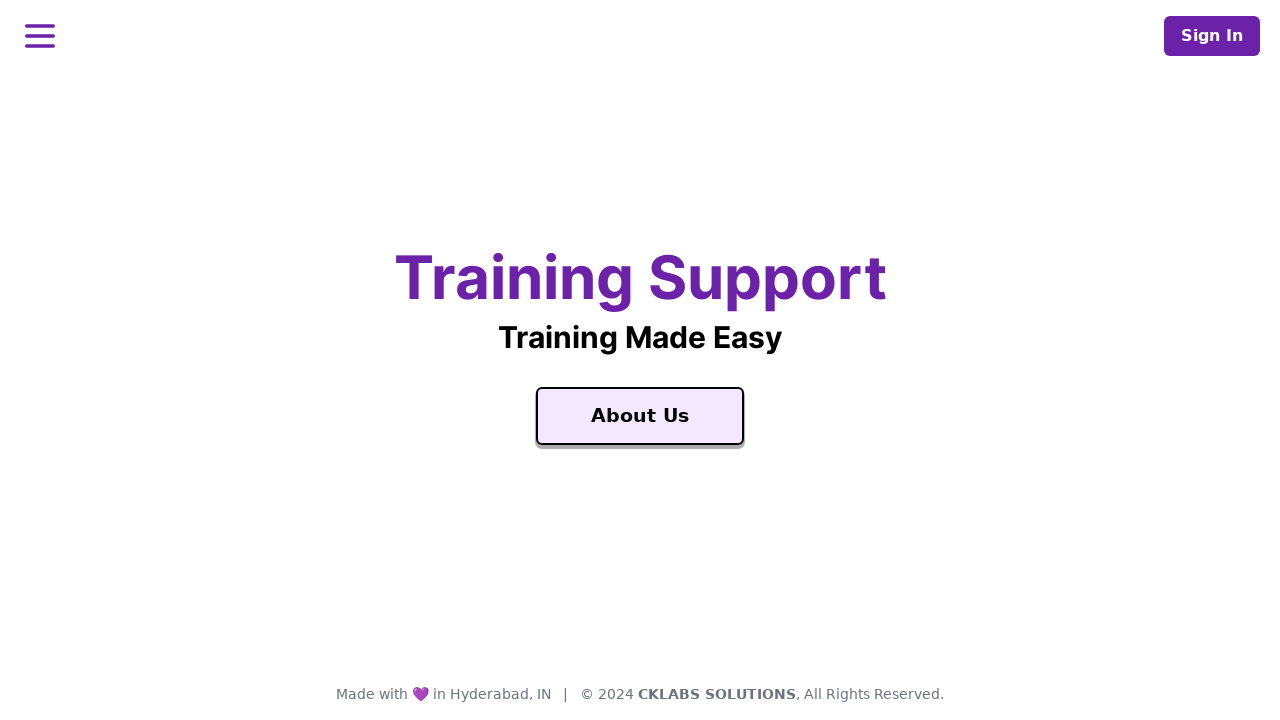

Verified Training Support homepage title
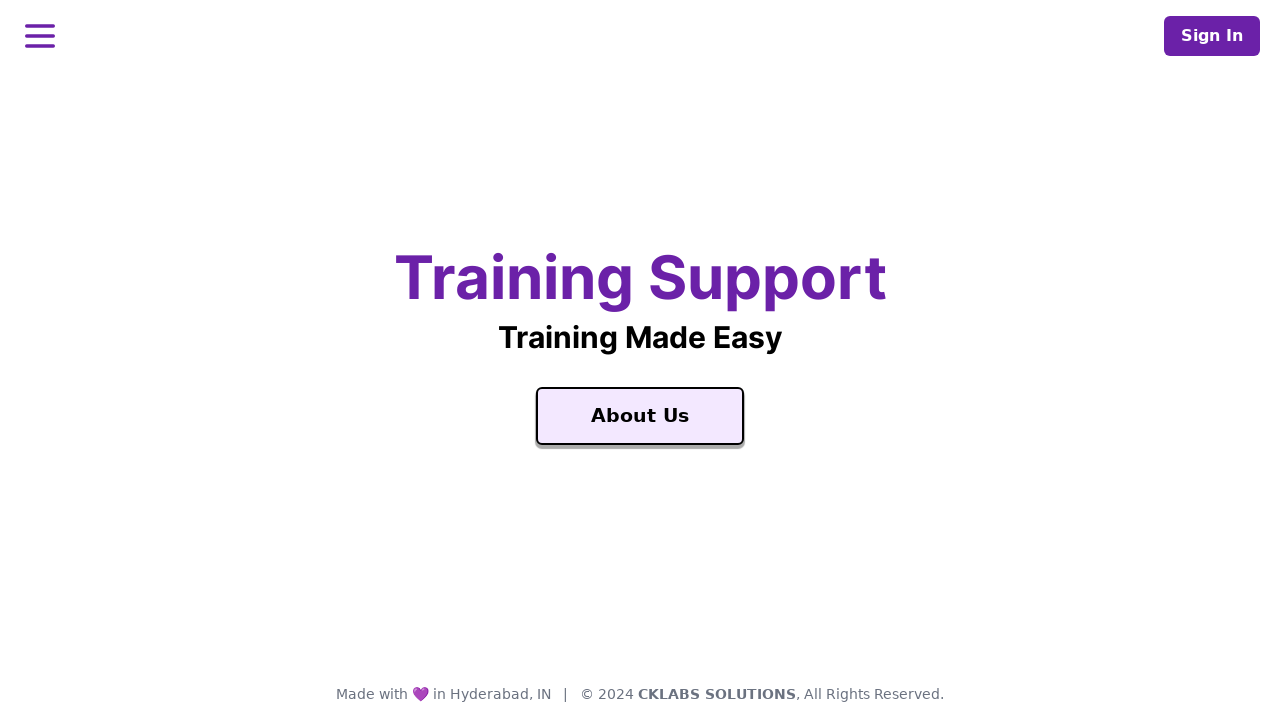

Clicked About Us link at (640, 416) on a:text('About Us')
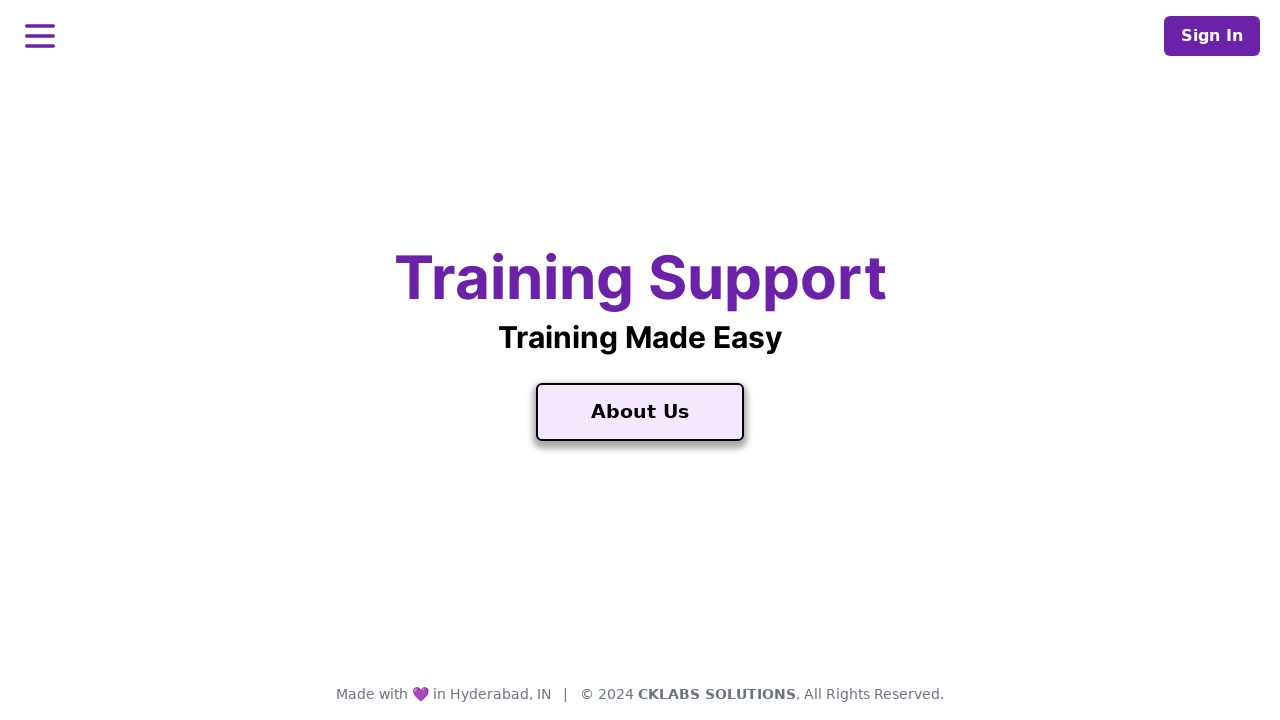

Page load completed after navigation
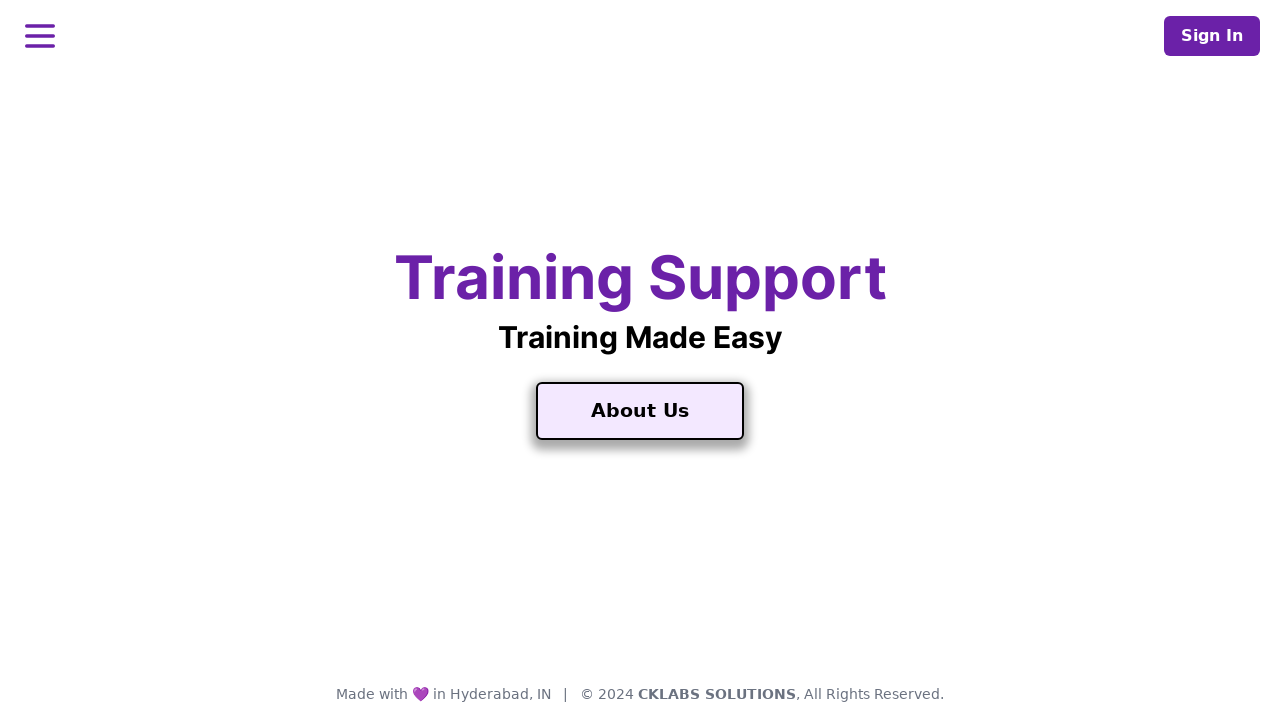

Verified About Training Support page title
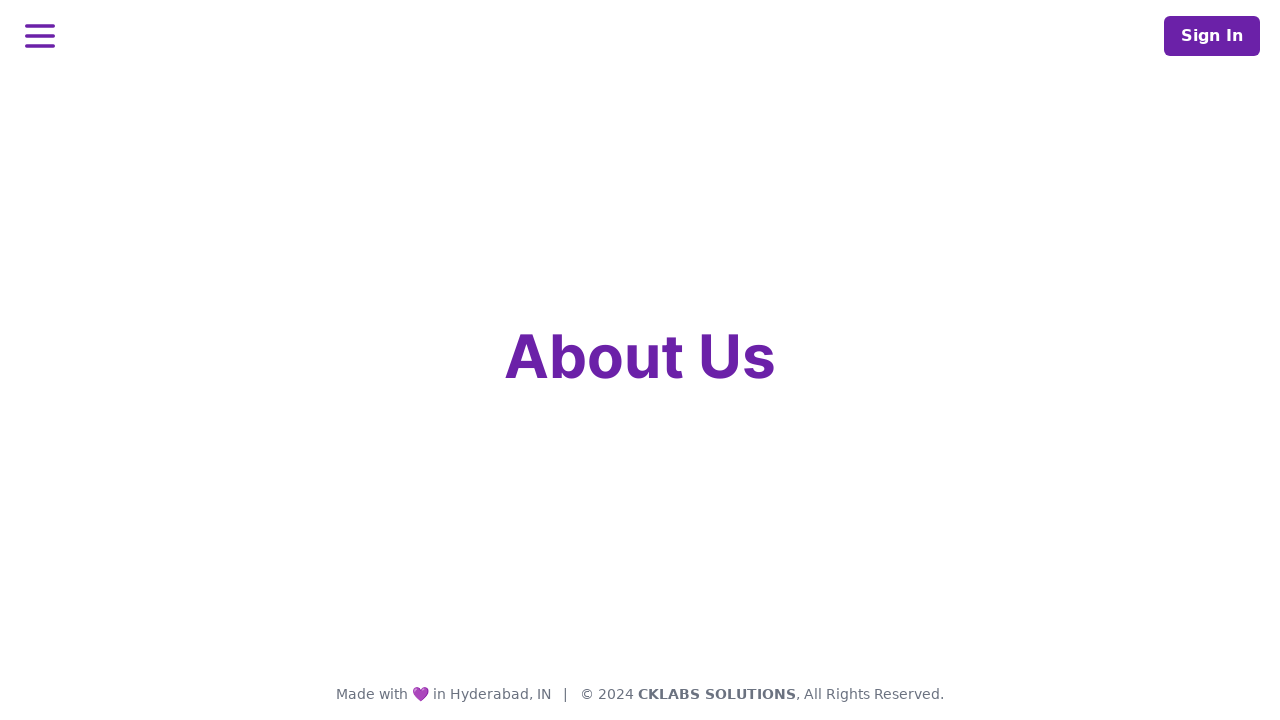

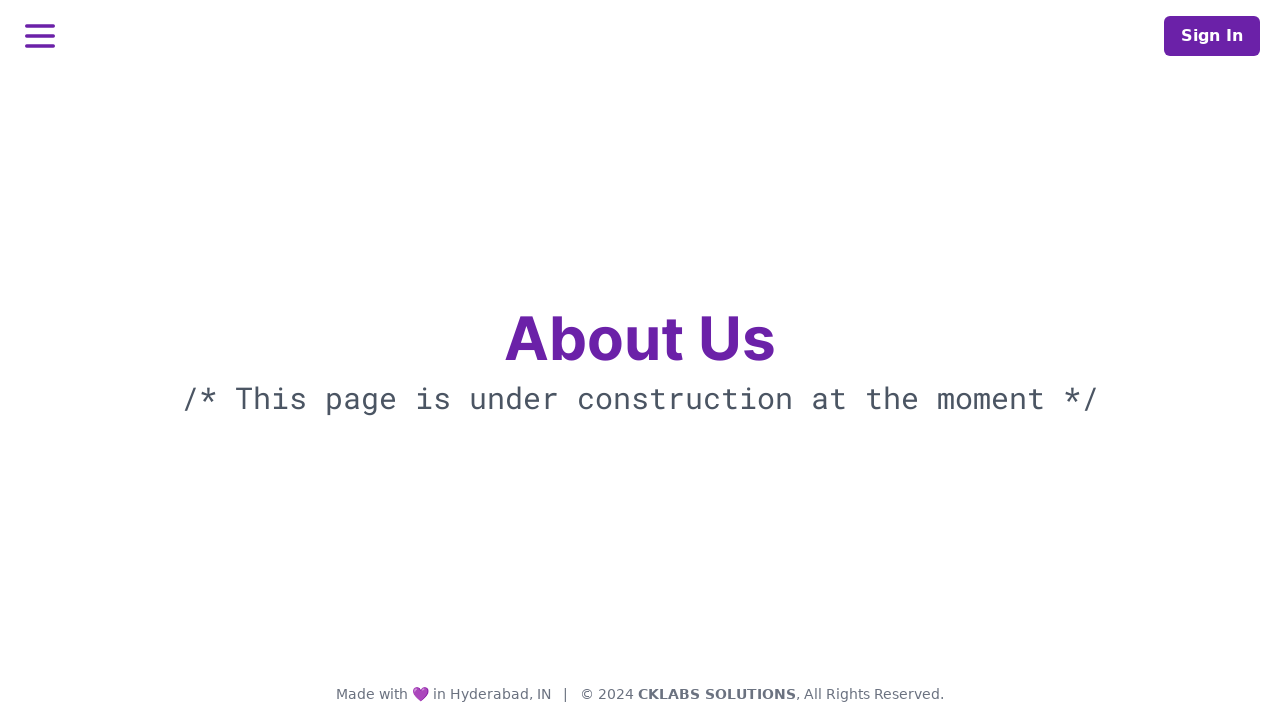